Navigates to a product category page on an e-commerce site and sorts products by price from low to high

Starting URL: https://ecommerce-playground.lambdatest.io/index.php?route=product/category&path=25

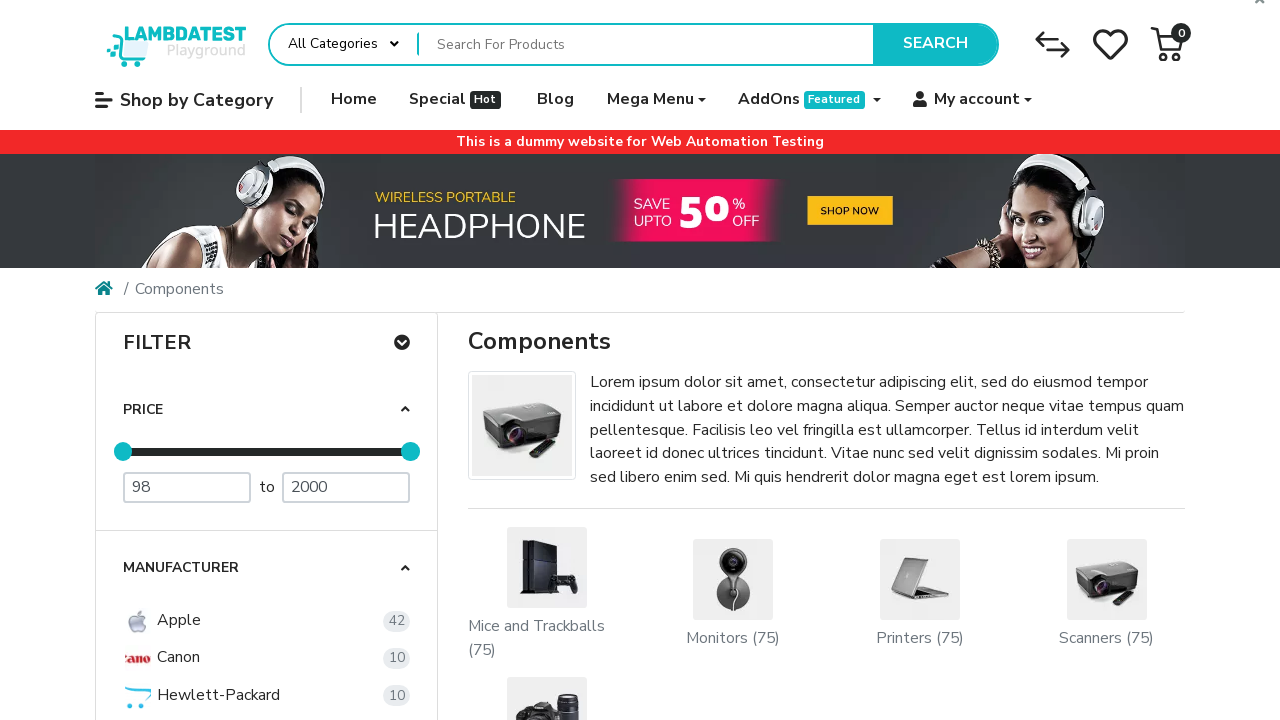

Selected 'Price (Low > High)' from sort dropdown on select#input-sort-212403
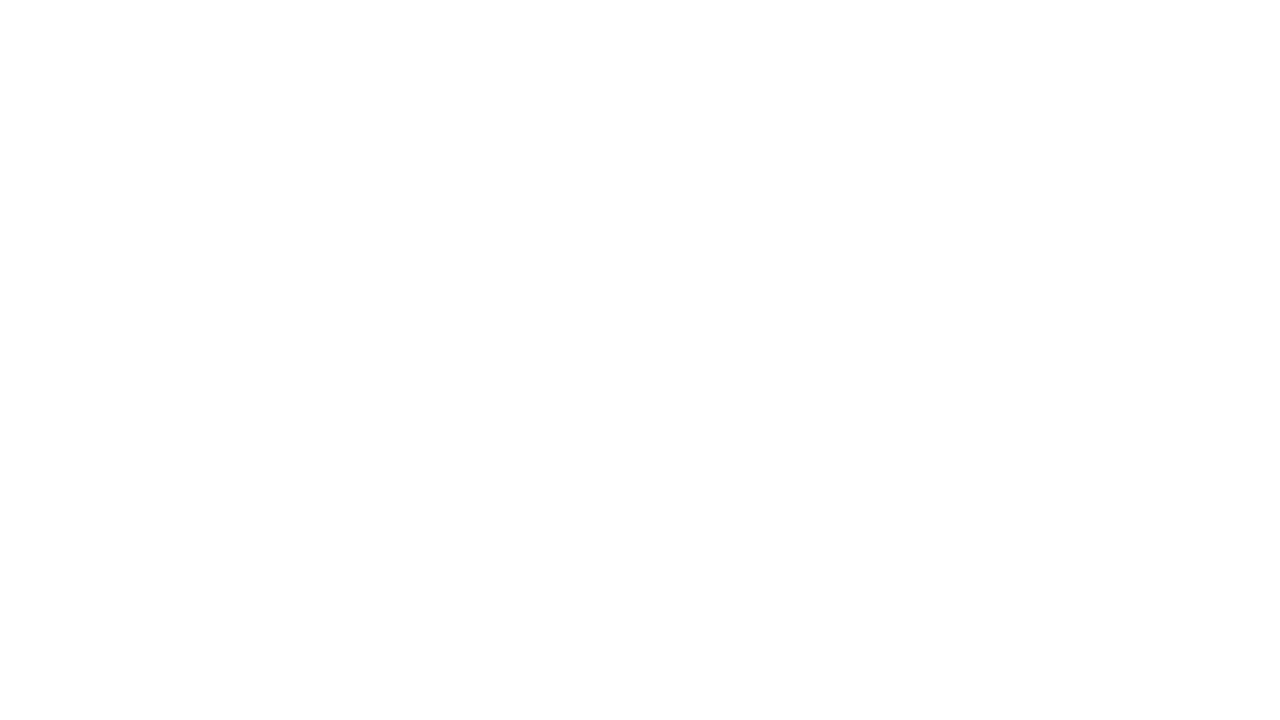

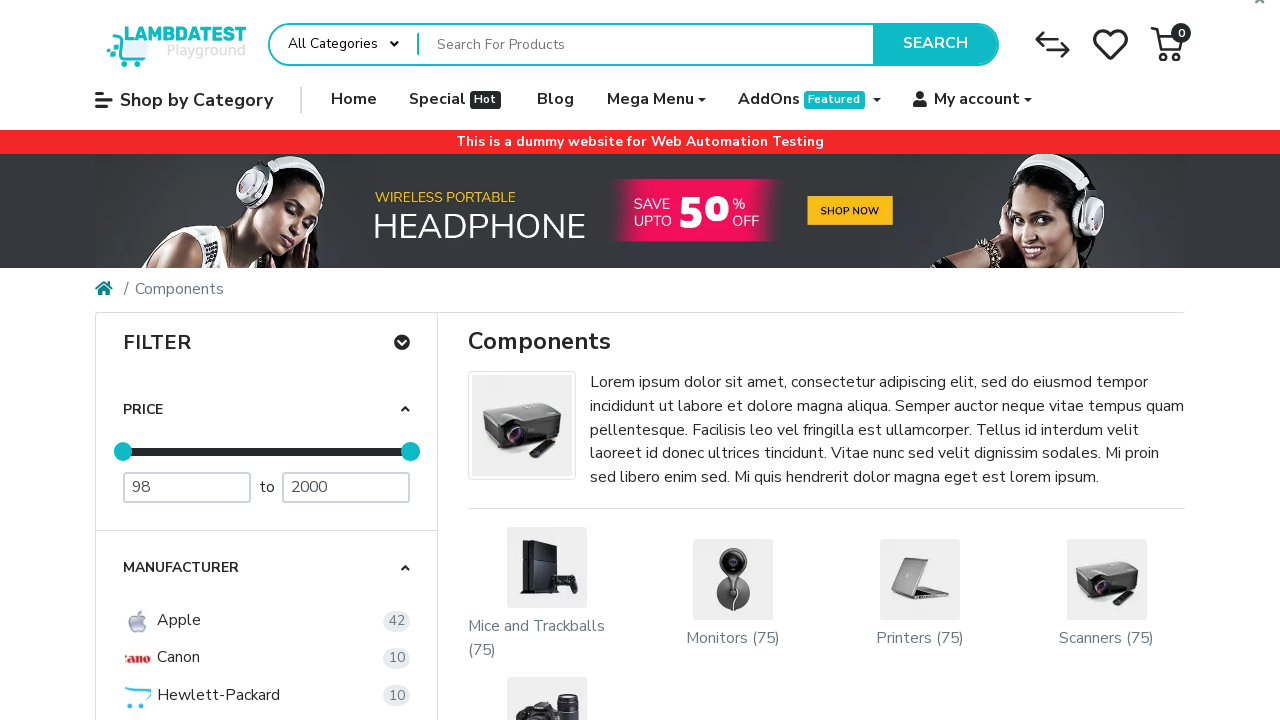